Tests browser alert handling by clicking a button that triggers an alert, reading the alert text, and accepting it

Starting URL: https://demoqa.com/alerts

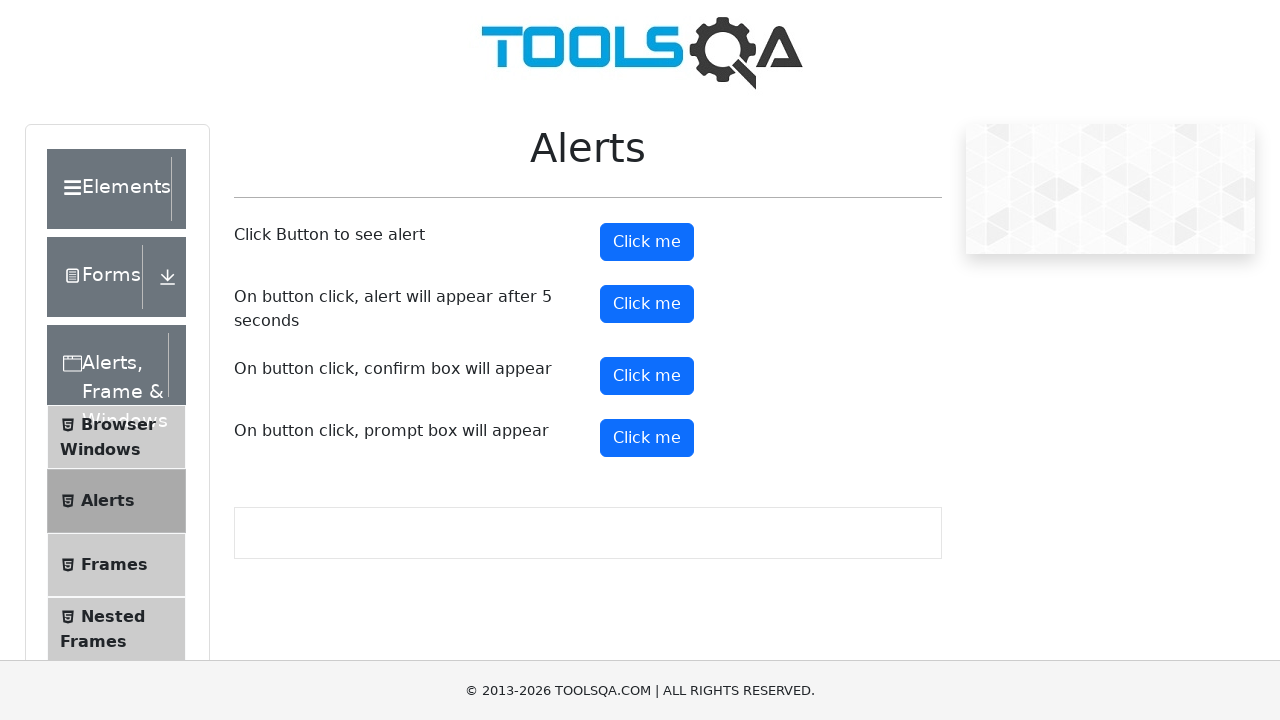

Clicked alert button to trigger the alert at (647, 242) on #alertButton
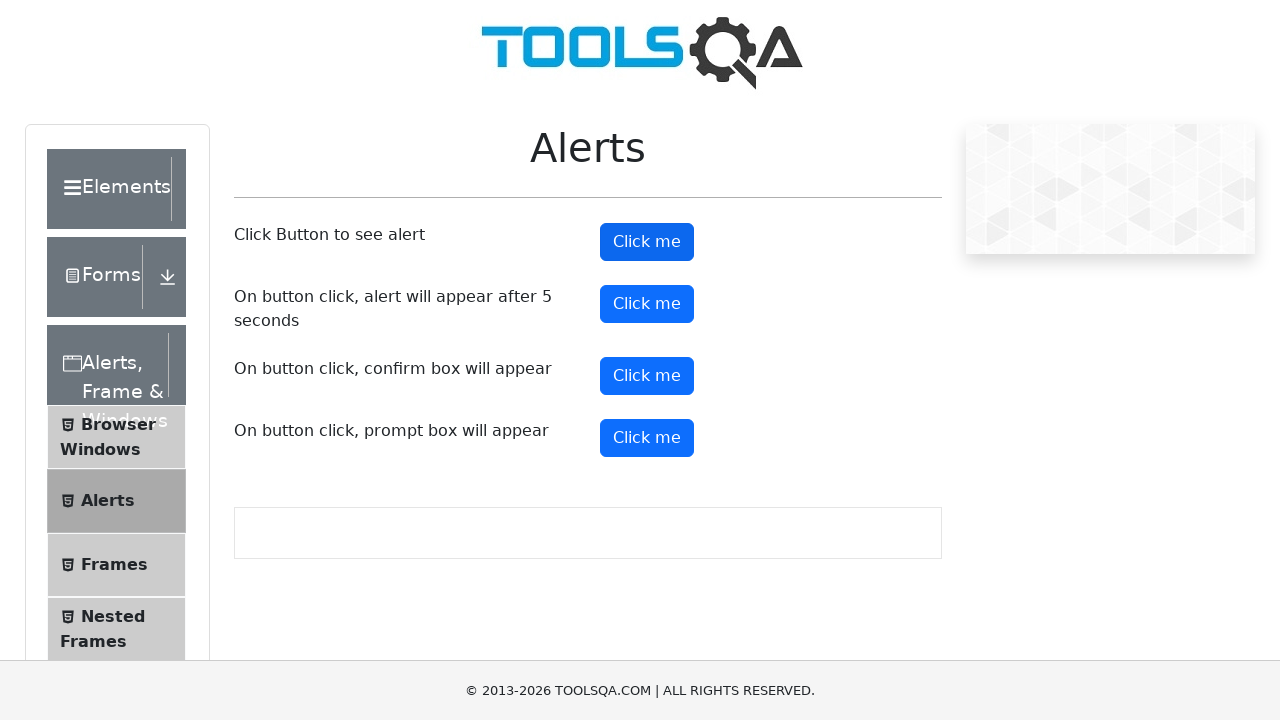

Set up dialog handler to accept alerts
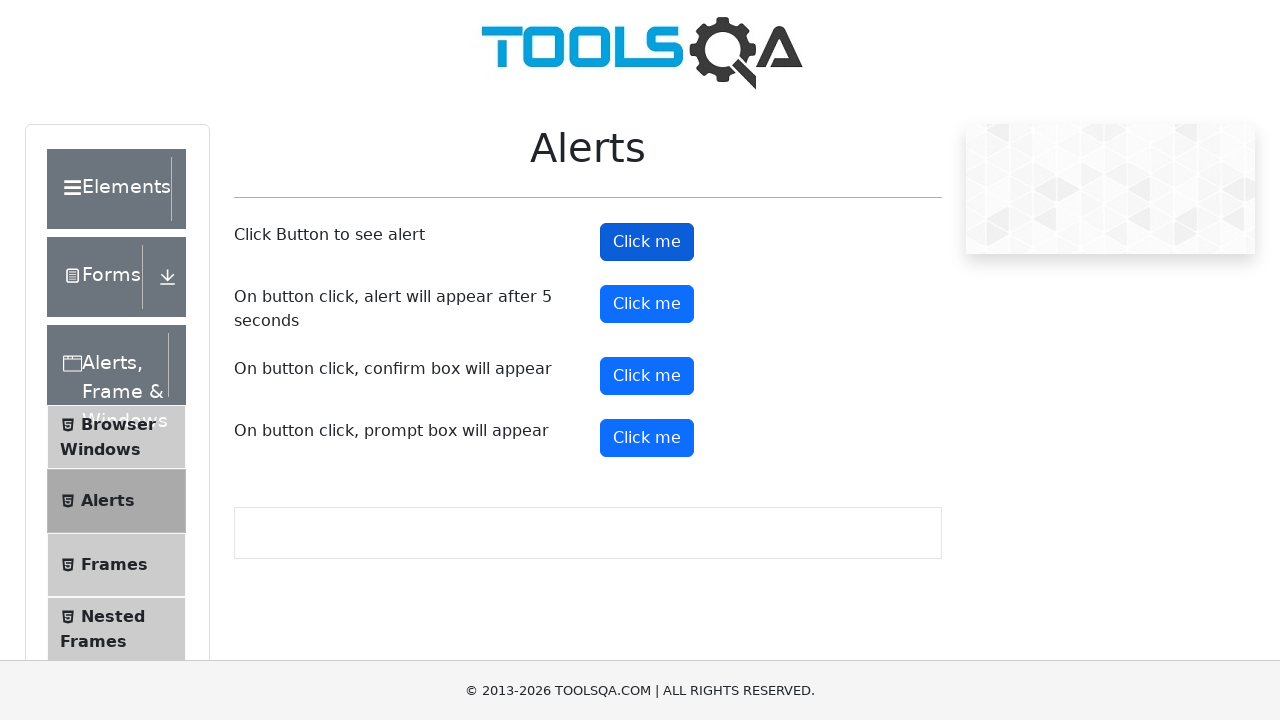

Clicked alert button again to trigger and handle the alert at (647, 242) on #alertButton
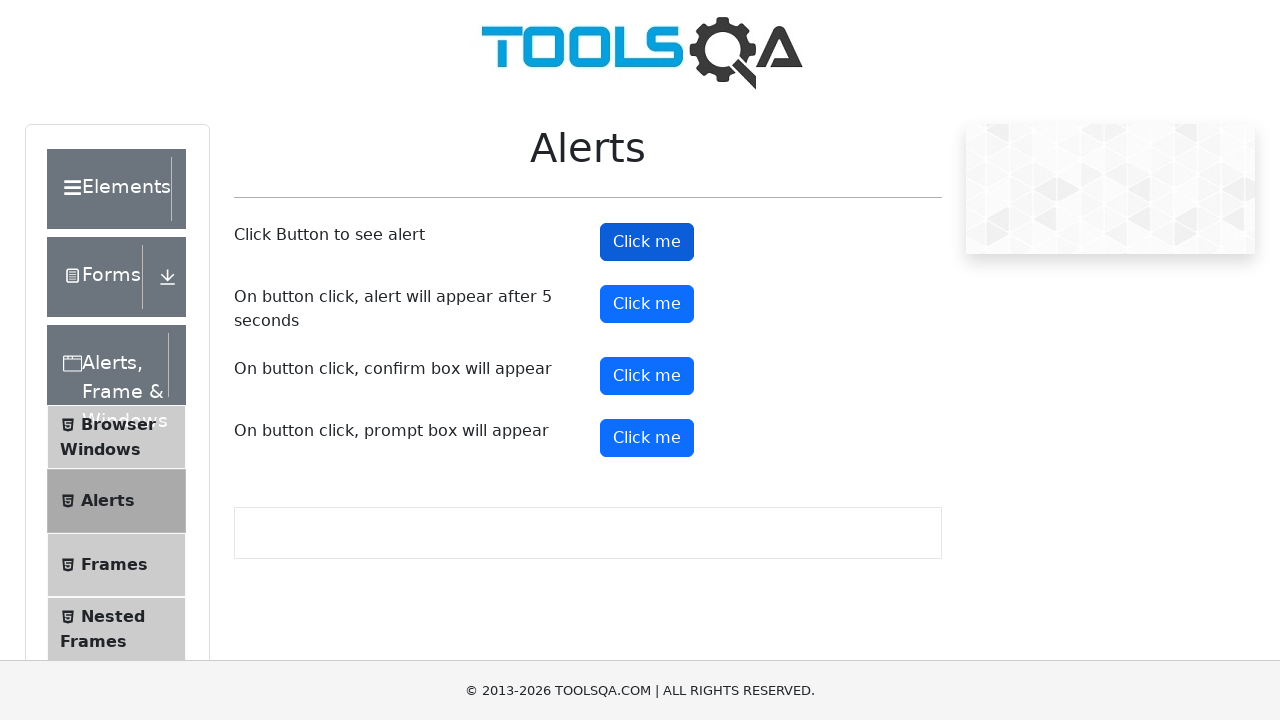

Waited 1000ms for alert to be processed
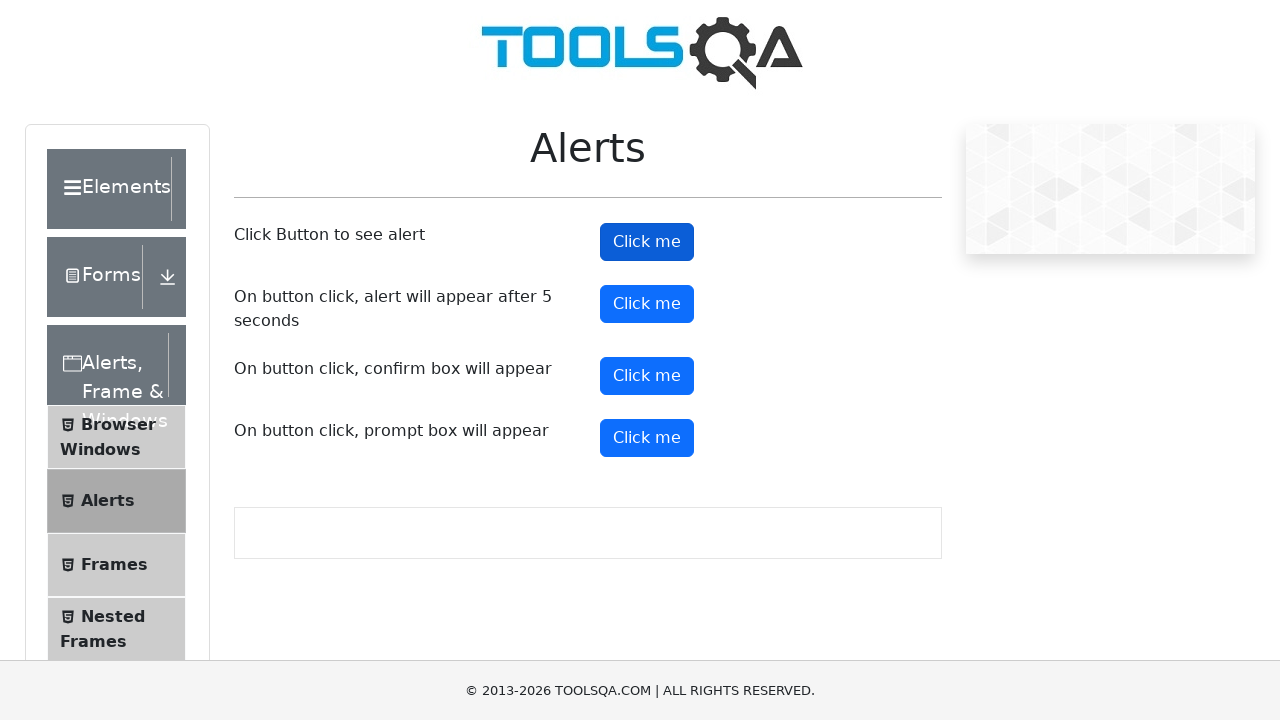

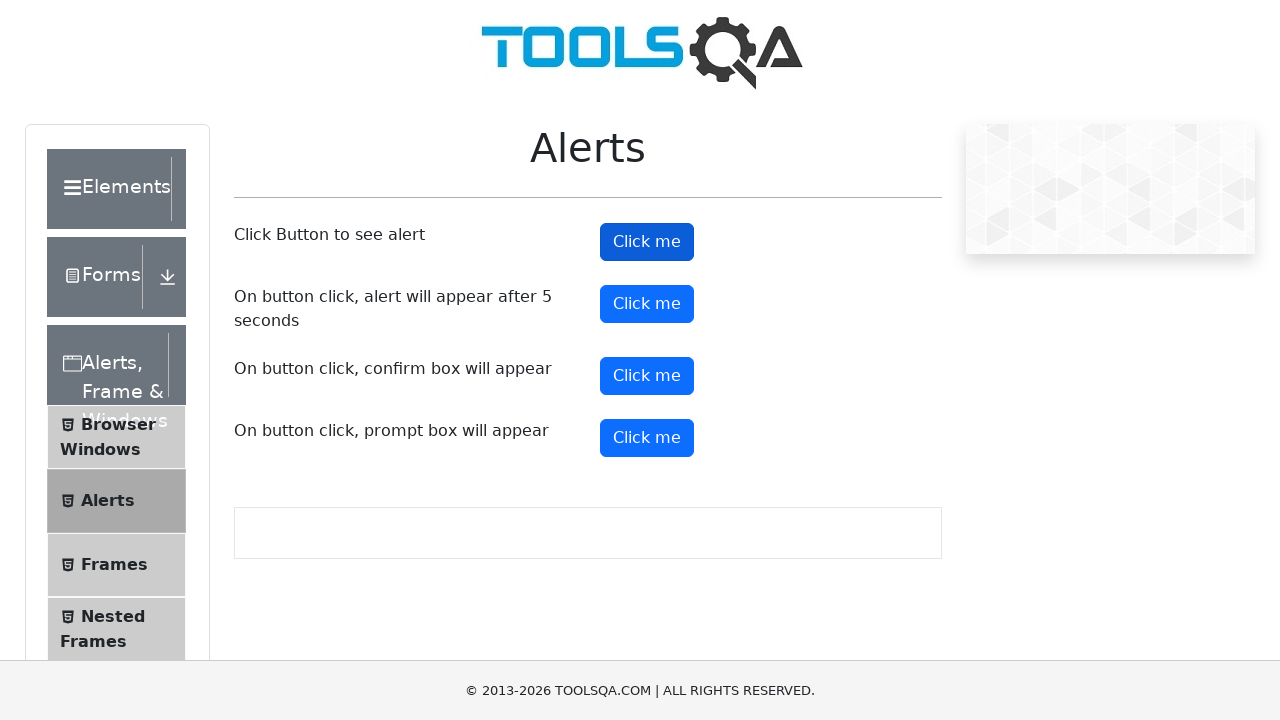